Navigates to GoDaddy India site and verifies the page title and URL match expected values

Starting URL: https://www.godaddy.com/en-in

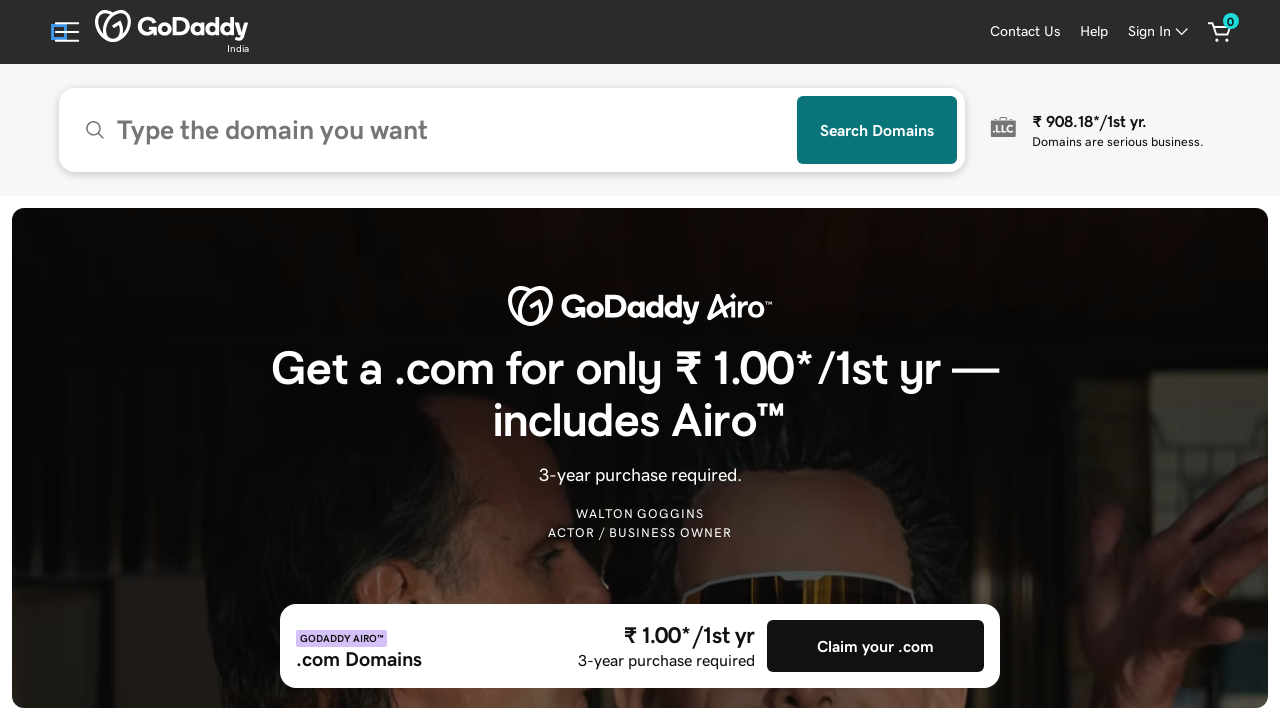

Retrieved page title
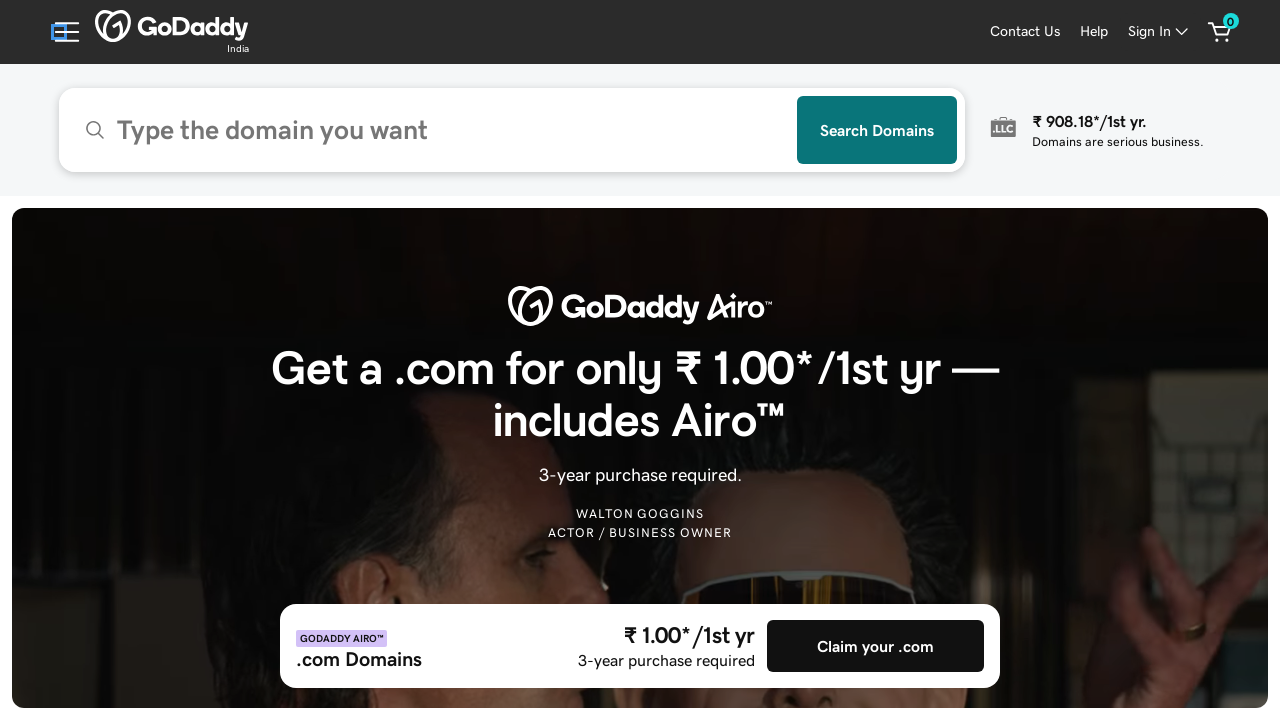

Verified page title matches expected value 'Domain Names, Websites, Hosting & Online Marketing Tools - GoDaddy IN'
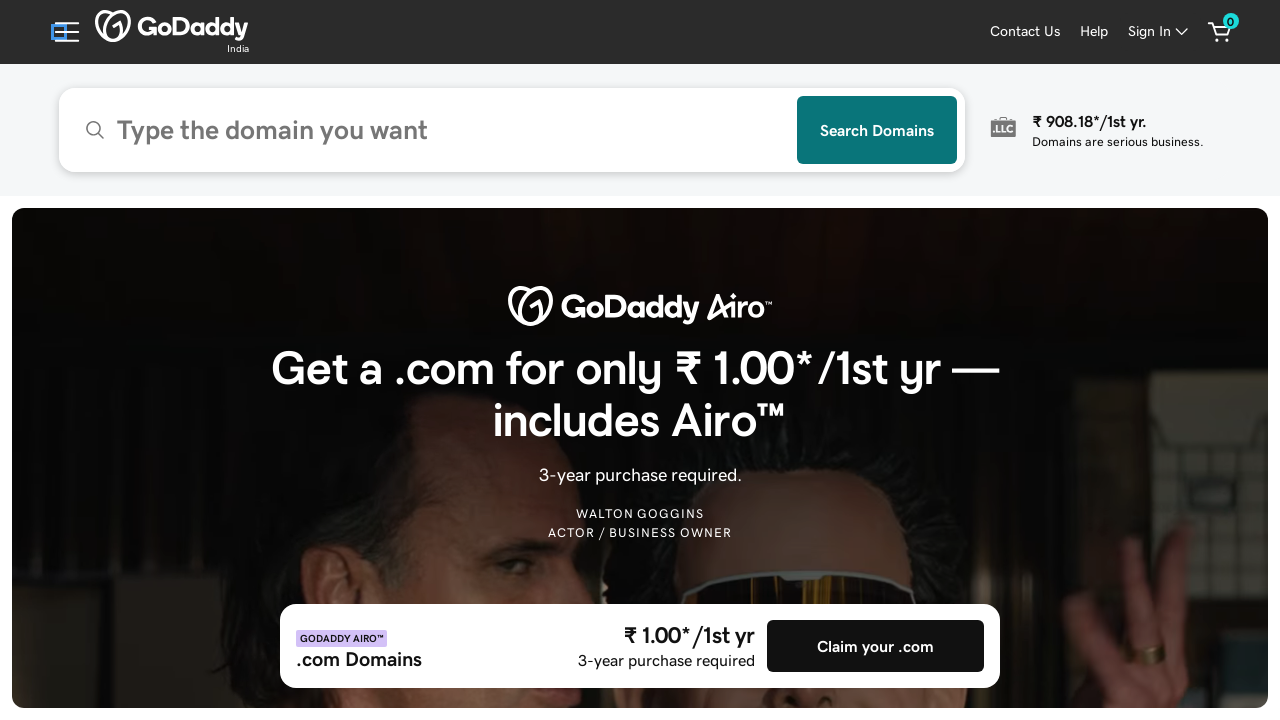

Retrieved current page URL
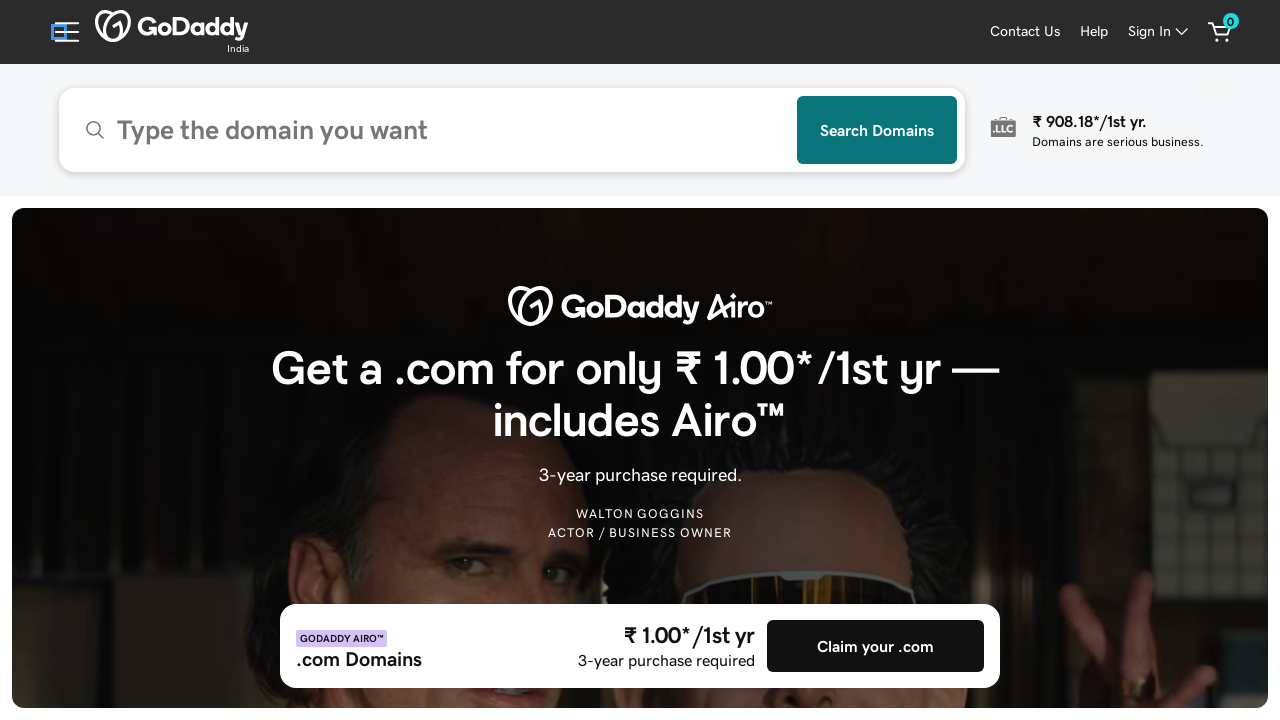

Verified current URL matches expected value 'https://www.godaddy.com/en-in'
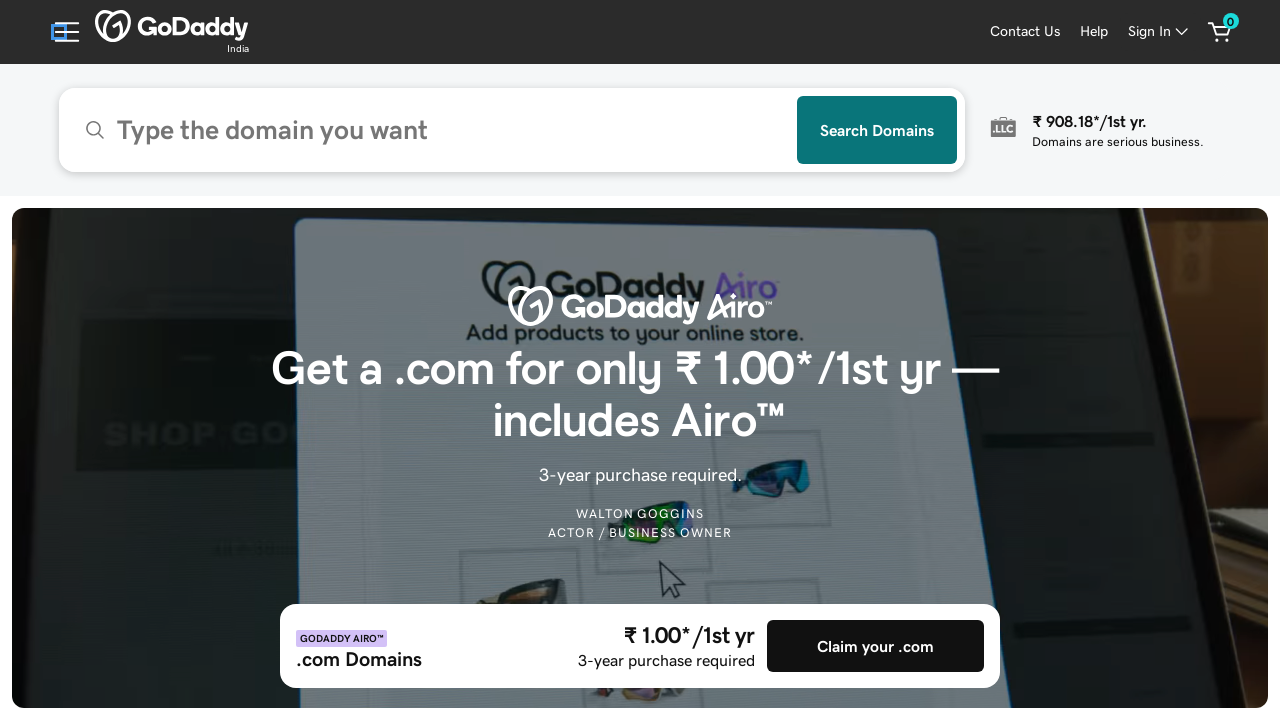

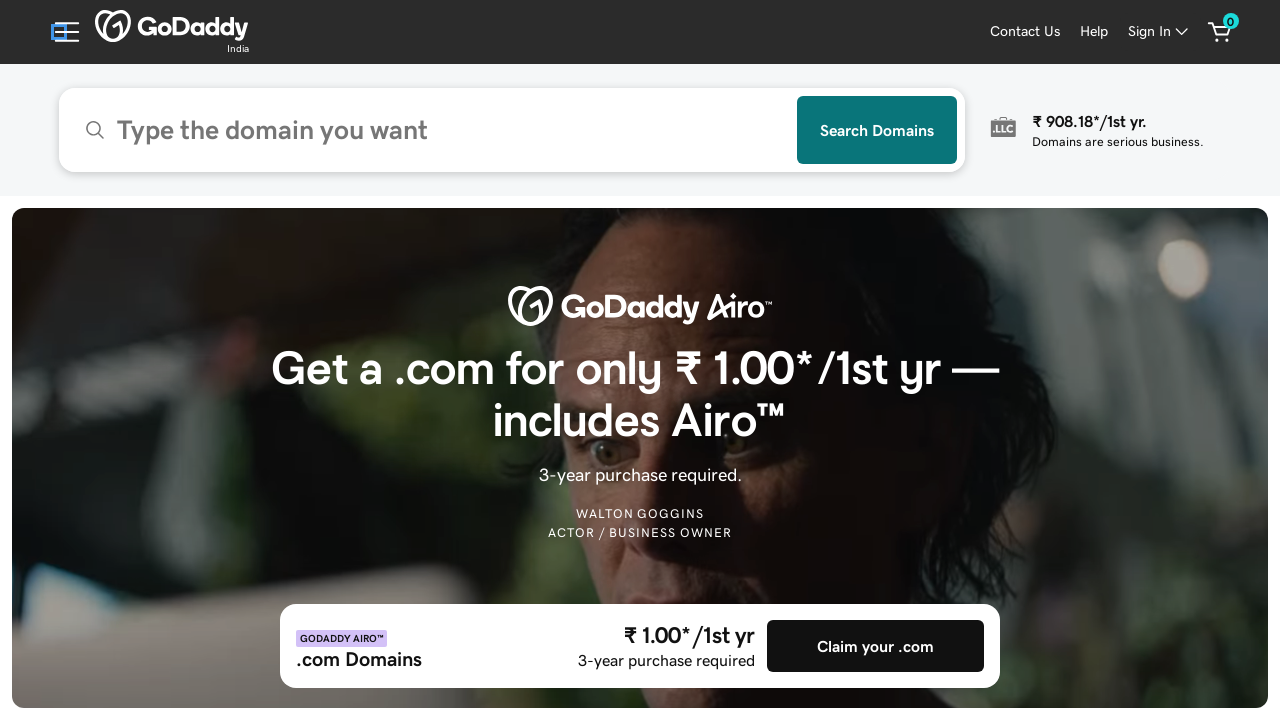